Opens the GeeksforGeeks homepage and maximizes the browser window

Starting URL: https://www.geeksforgeeks.org/

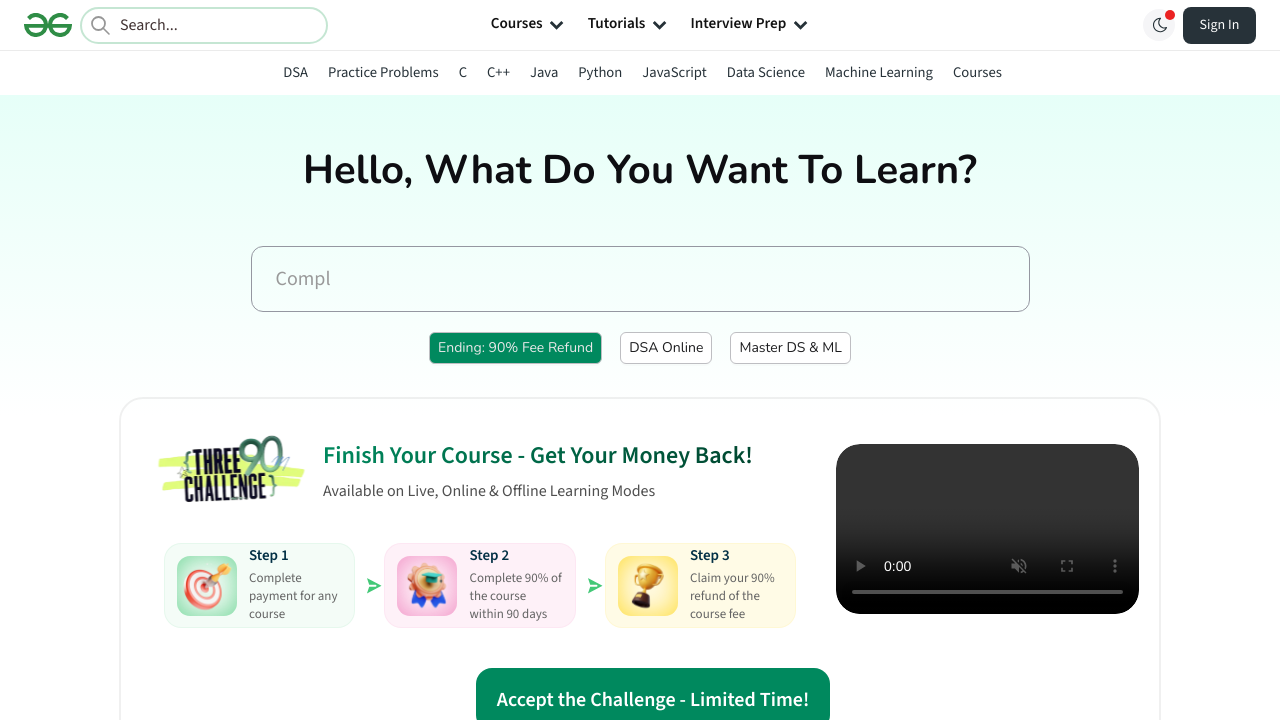

GeeksforGeeks homepage loaded with domcontentloaded state
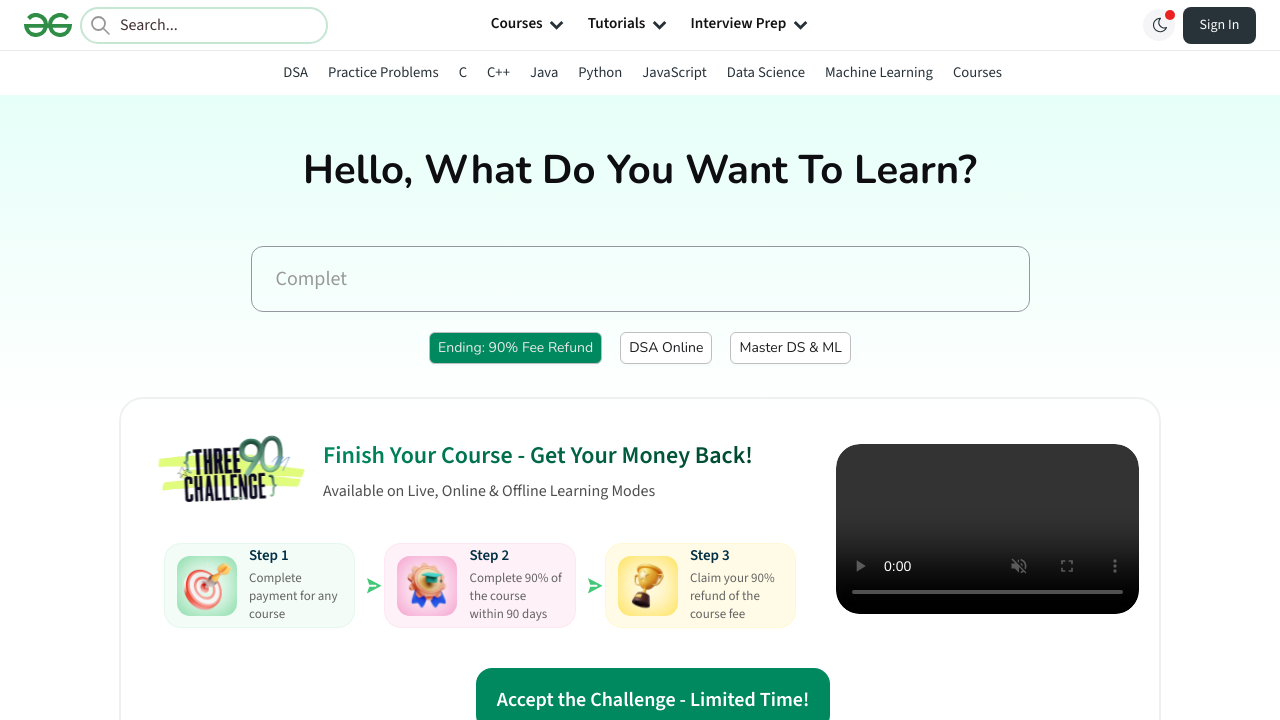

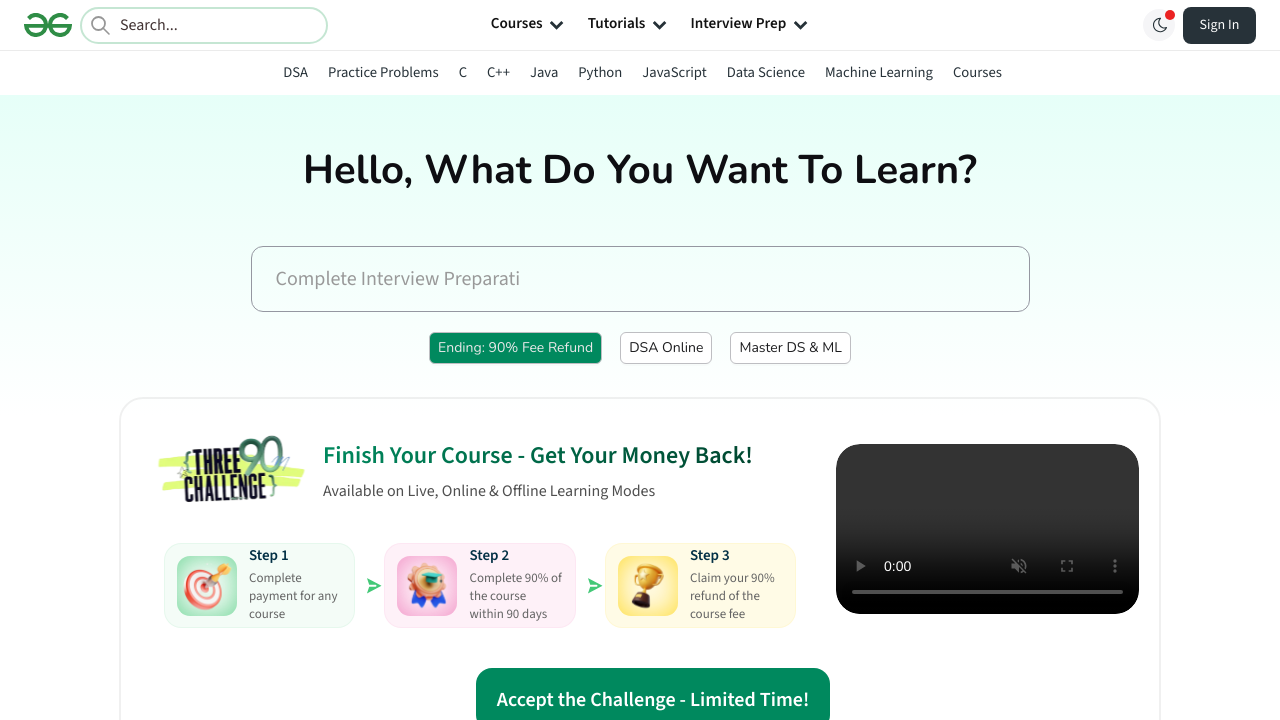